Navigates to Redmine homepage and clicks on the Overview link to access the project overview page

Starting URL: https://www.redmine.org/

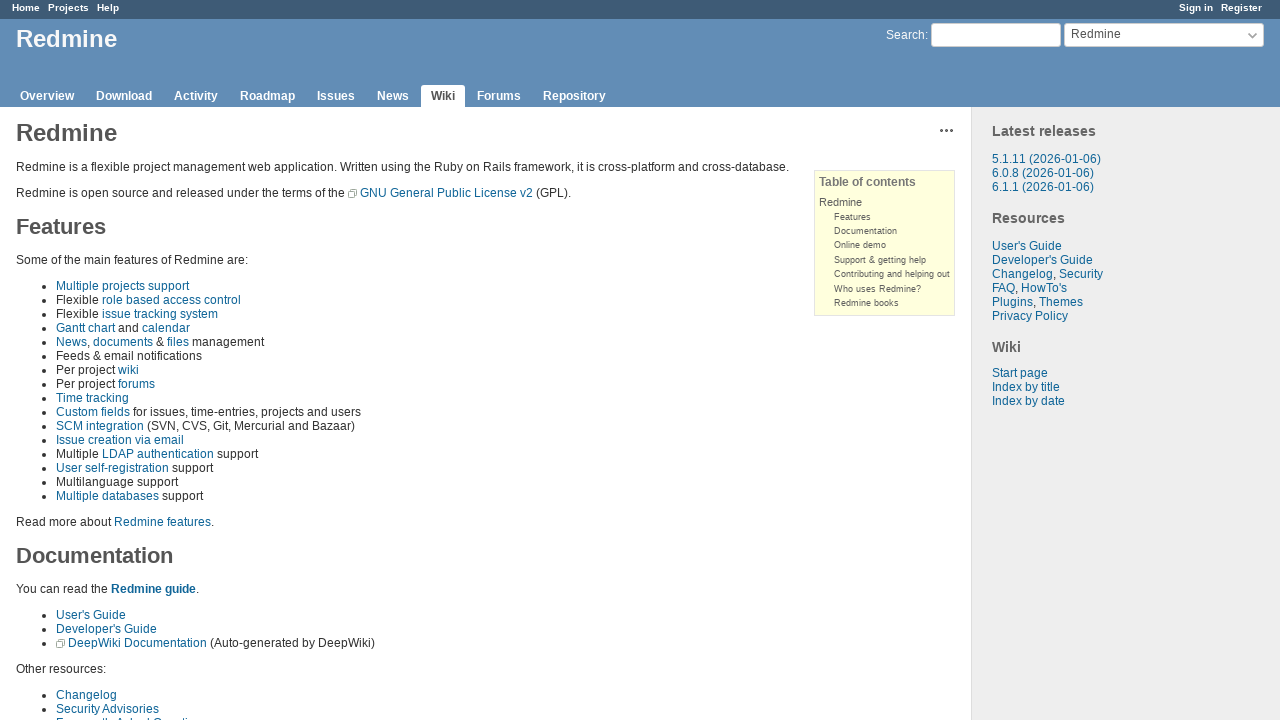

Navigated to Redmine homepage
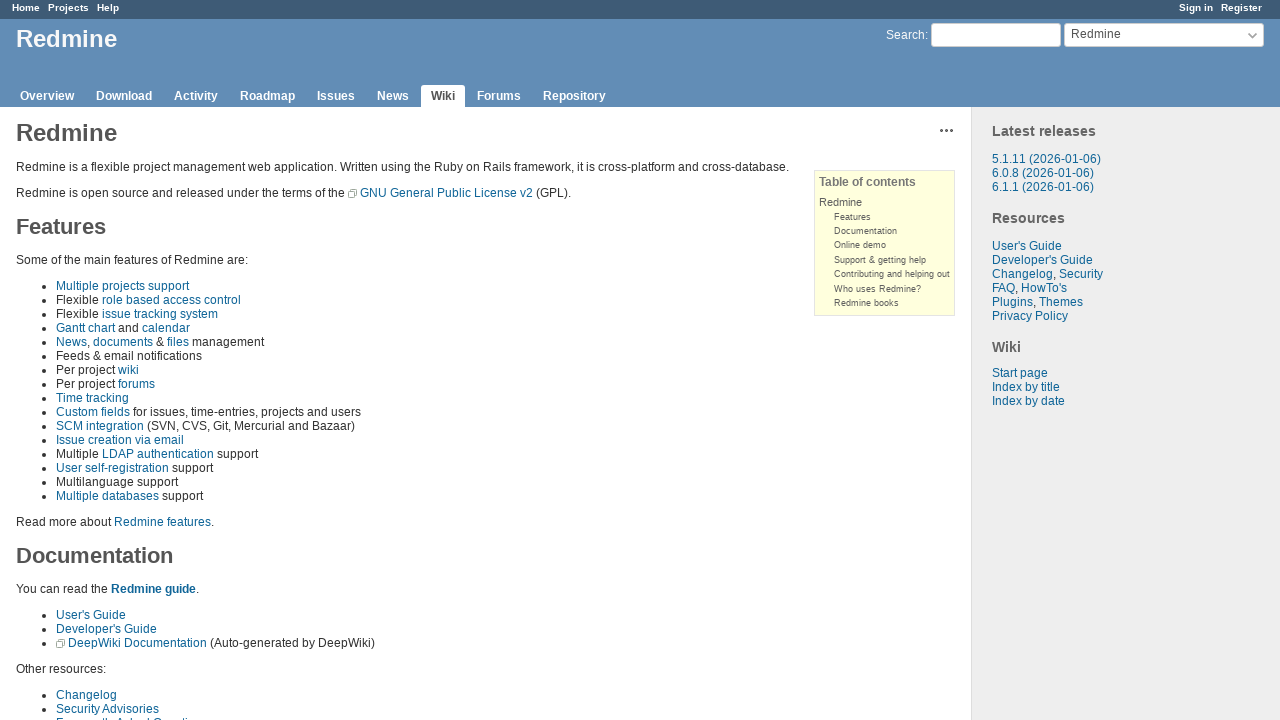

Clicked on Overview link to access project overview page at (47, 96) on [href="/projects/redmine"]
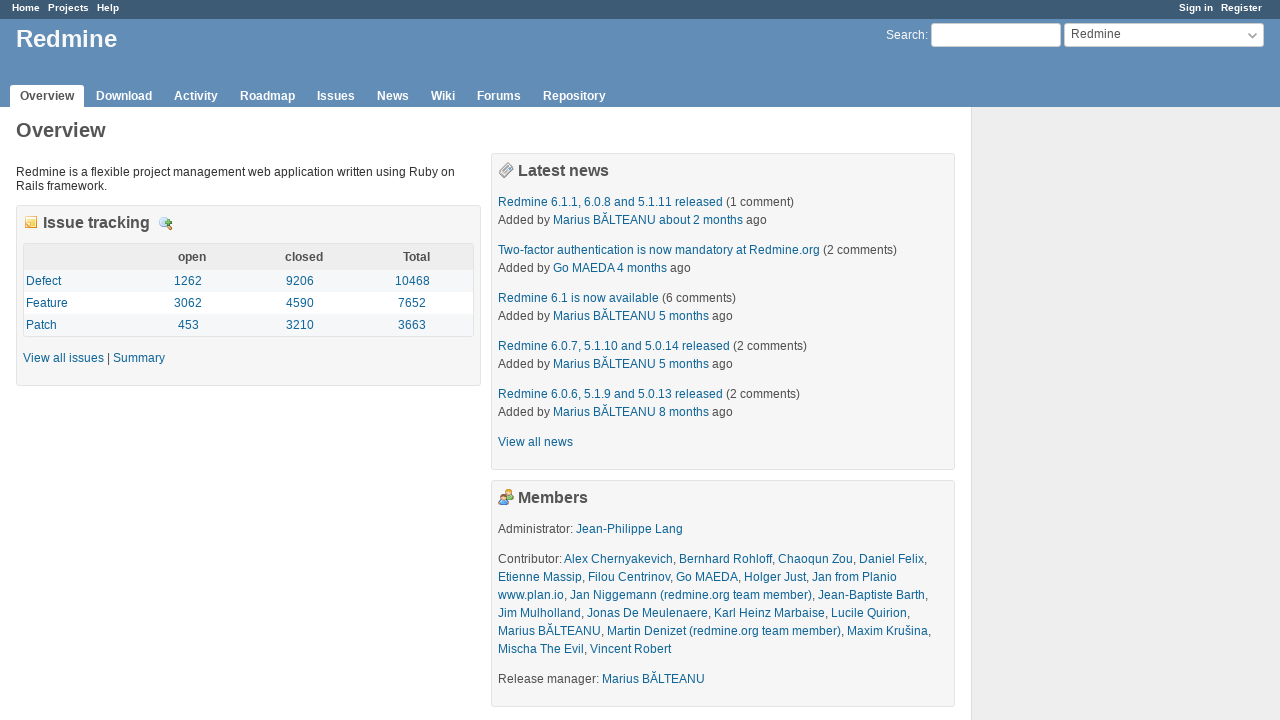

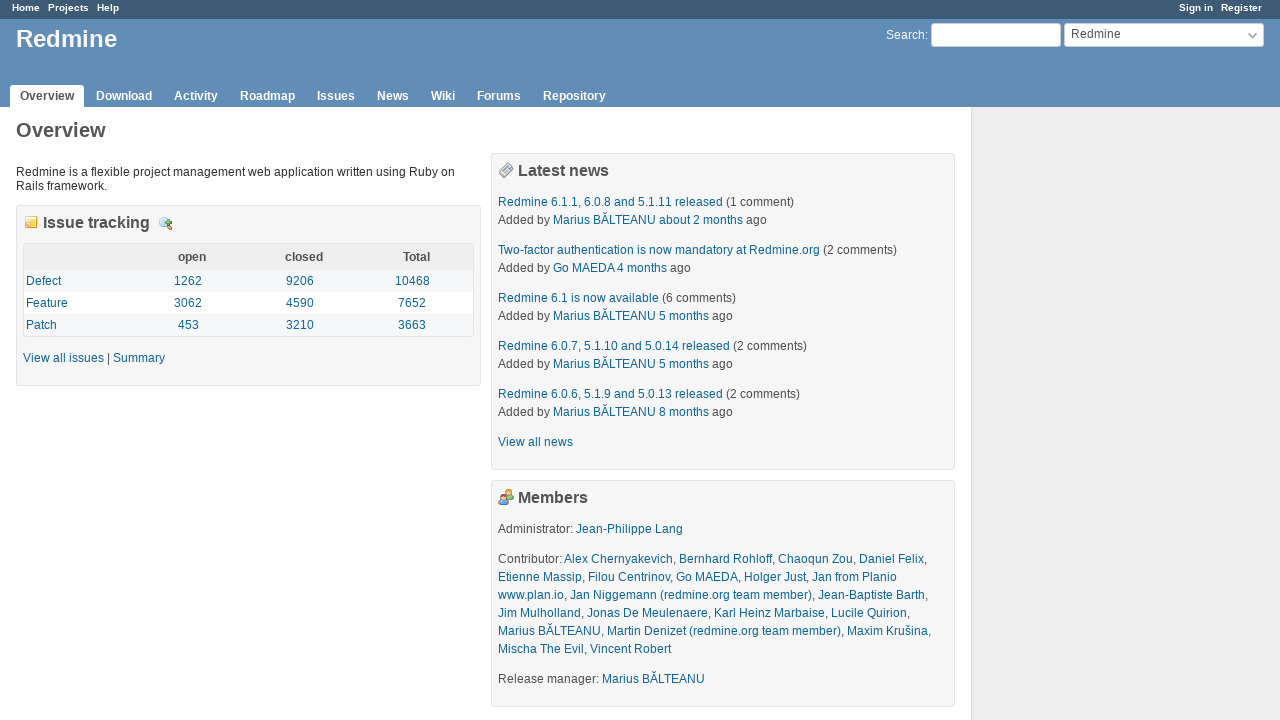